Verifies the registration form heading text is "Student Registration Form"

Starting URL: https://demoqa.com/automation-practice-form

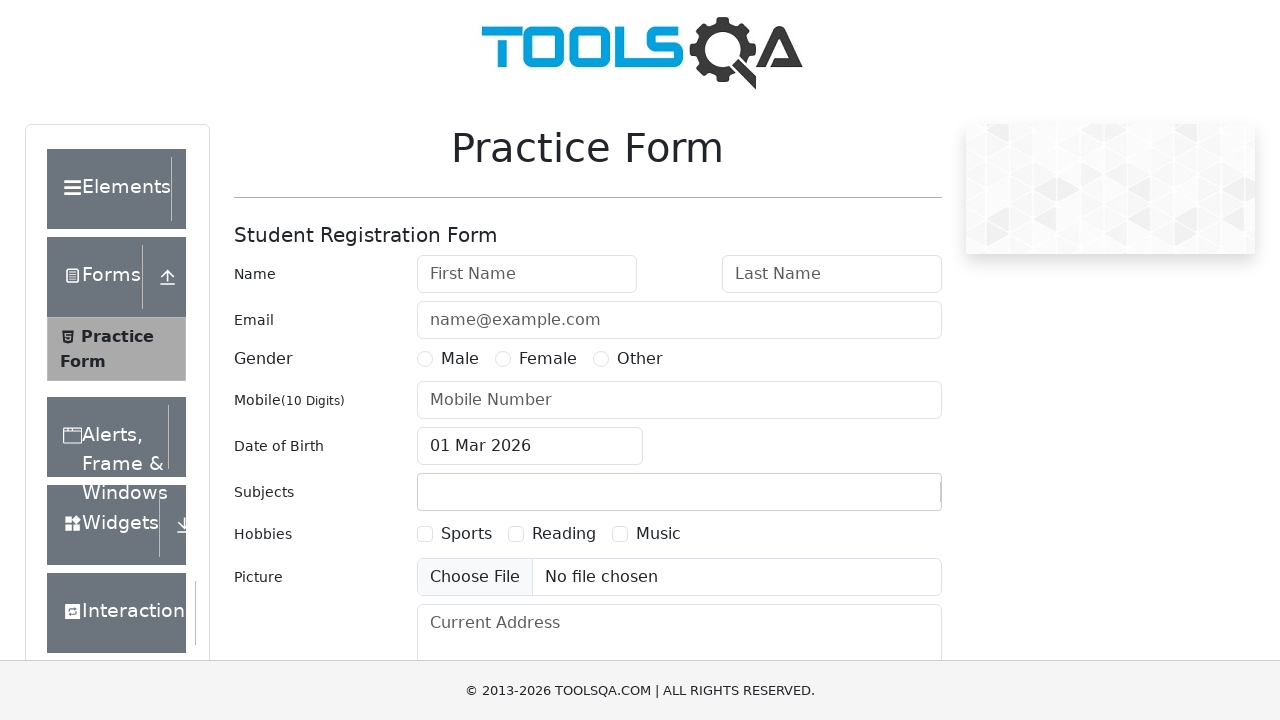

Located the form heading element (h5)
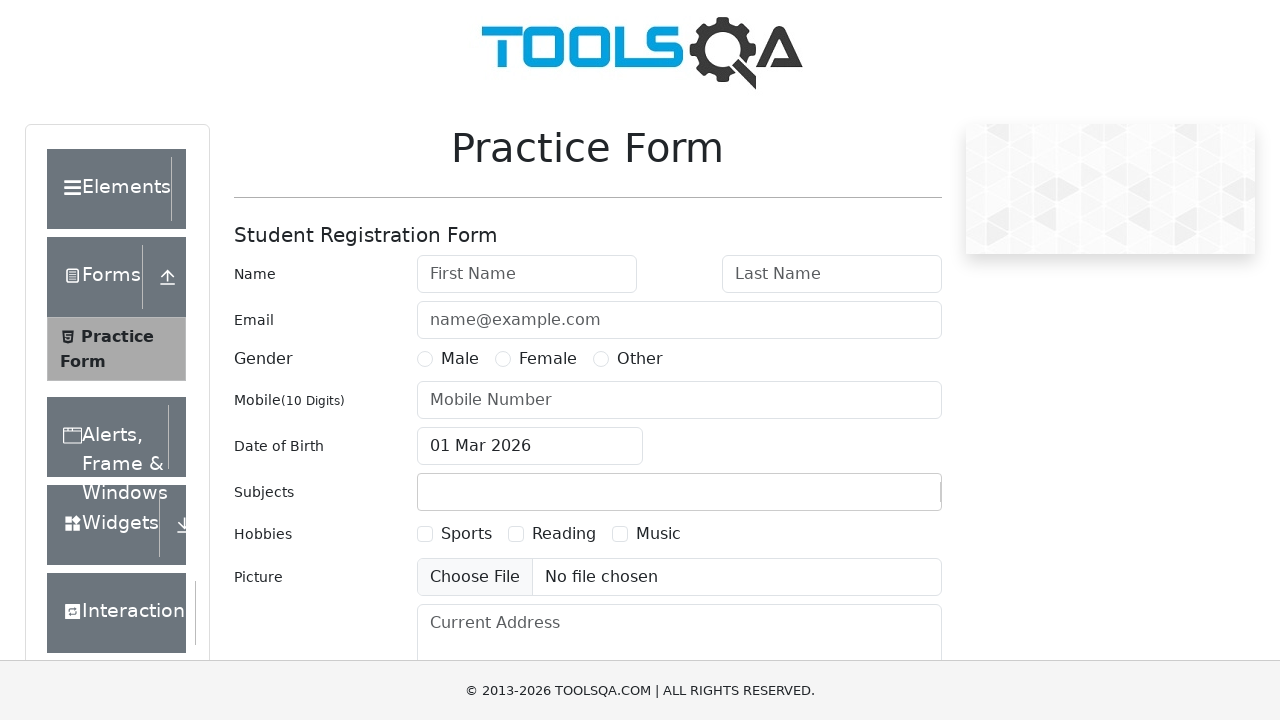

Verified registration form heading text is 'Student Registration Form'
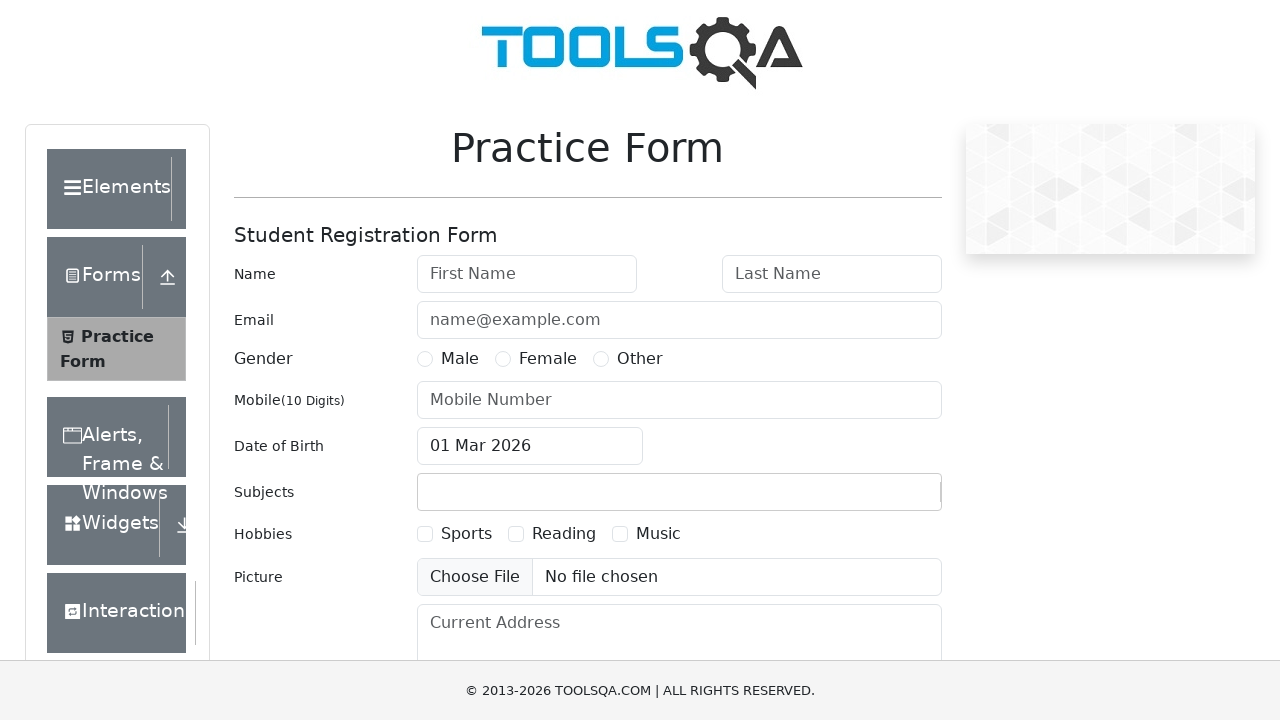

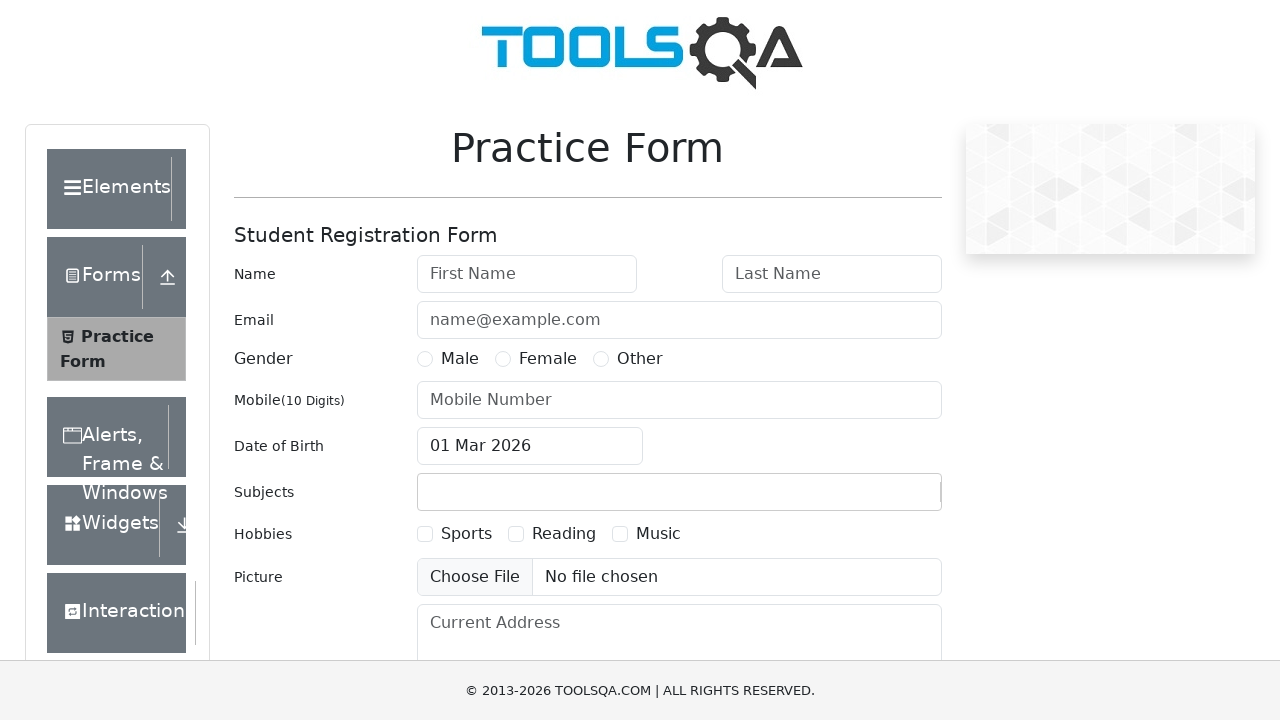